Tests default radio button by clicking to select it

Starting URL: https://bonigarcia.dev/selenium-webdriver-java/web-form.html

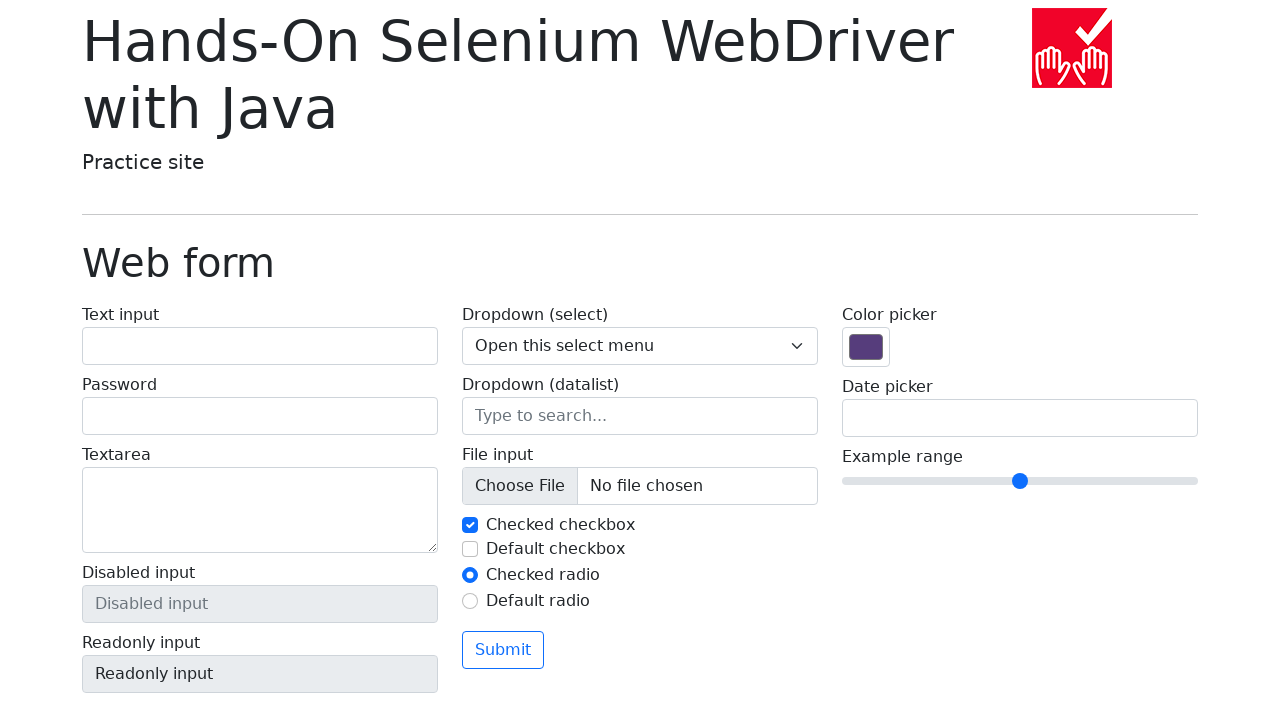

Clicked the default radio button to select it at (470, 601) on #my-radio-2
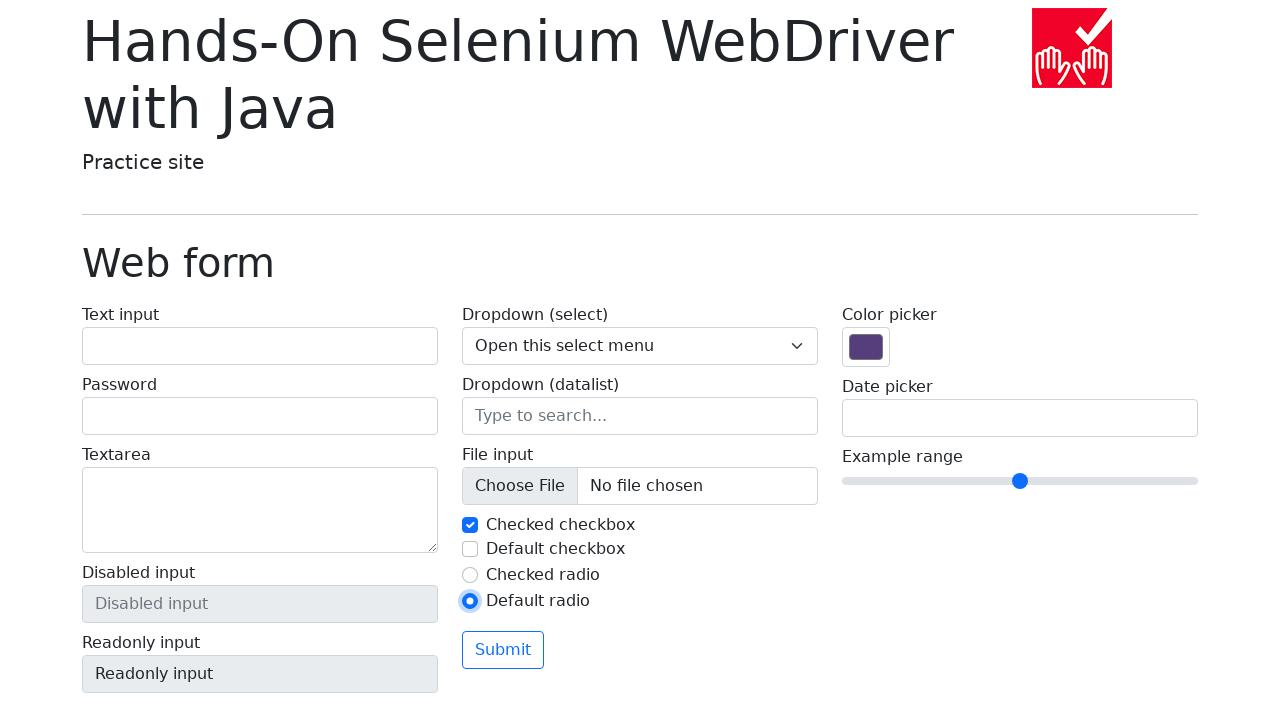

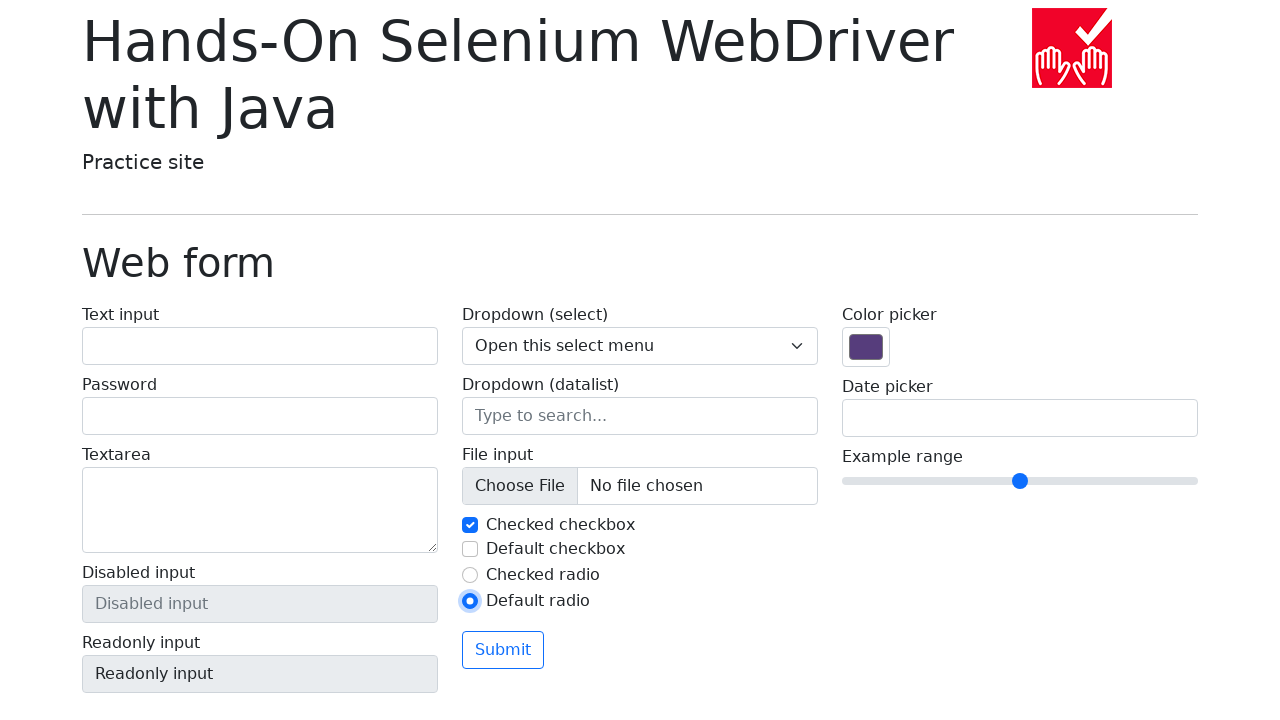